Tests the jQuery UI datepicker widget by switching to the demo iframe and clicking on the datepicker input to open the calendar picker

Starting URL: https://jqueryui.com/datepicker/

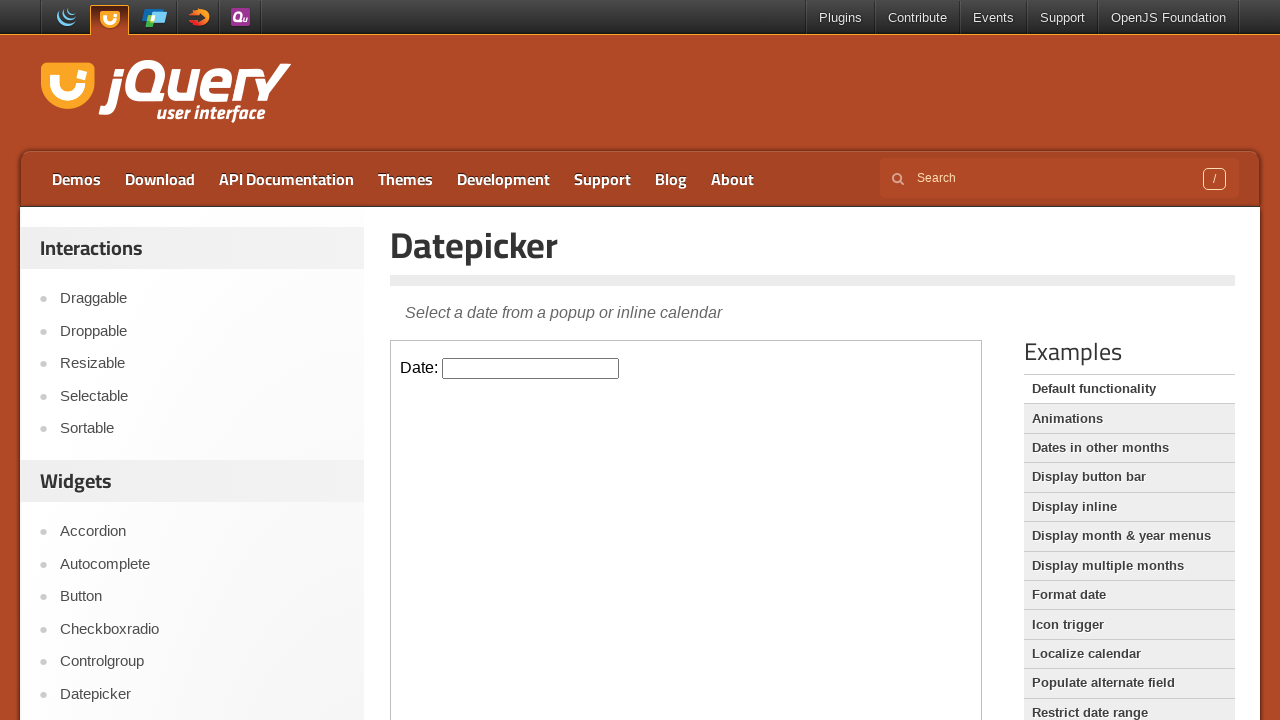

Located the demo iframe containing the datepicker
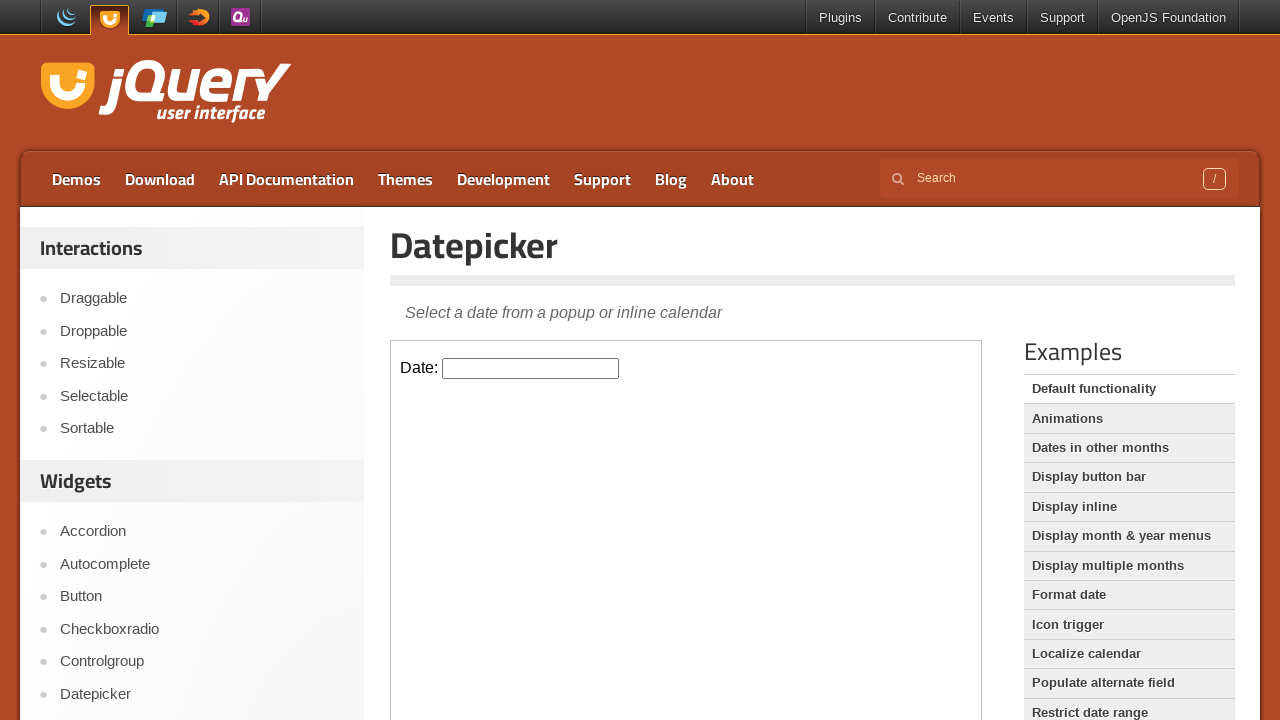

Clicked on the datepicker input to open the calendar picker at (531, 368) on .demo-frame >> internal:control=enter-frame >> .hasDatepicker
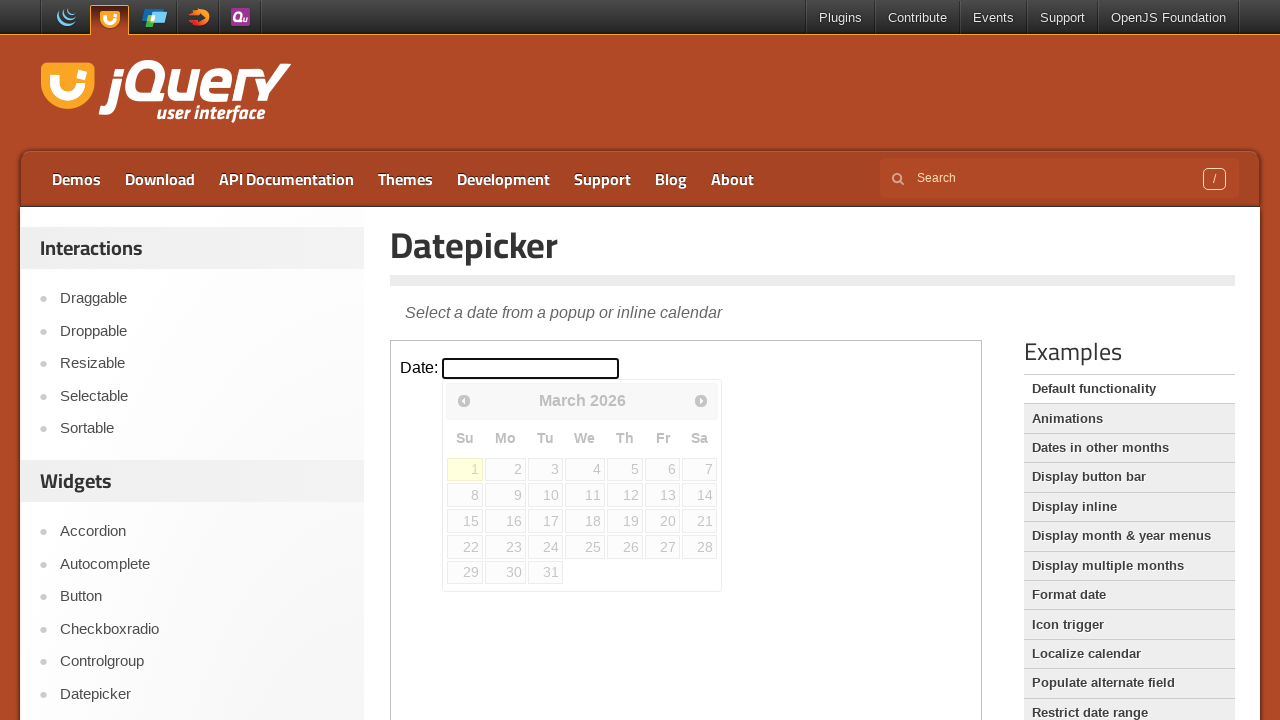

Datepicker calendar appeared and is now visible
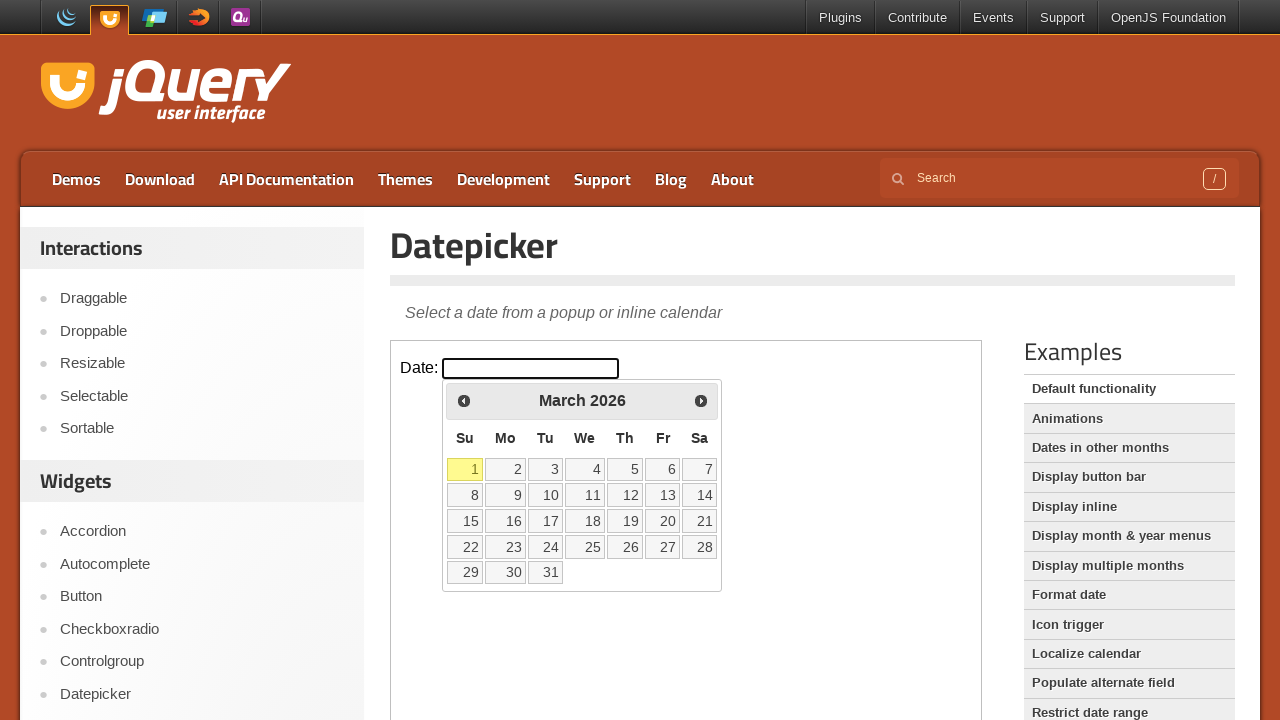

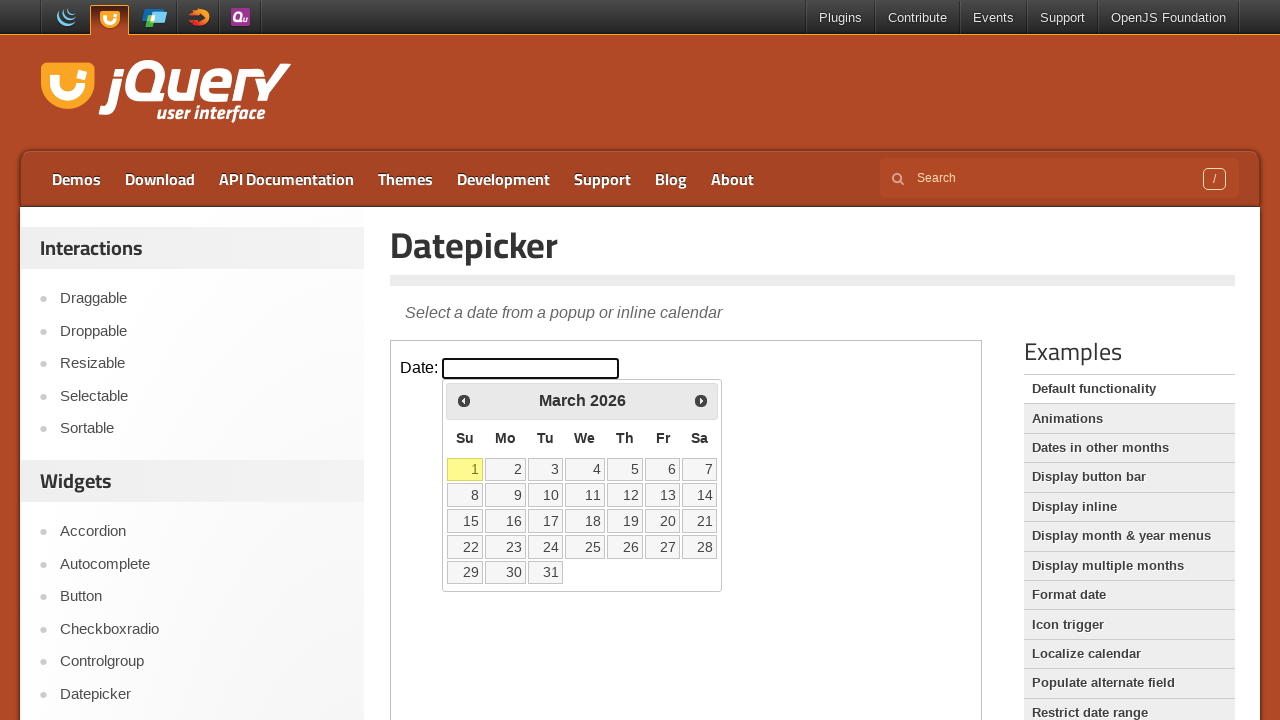